Navigates to a page, clicks a link with mathematically calculated text (224592), then fills out a form with personal information (first name, last name, city, country) and submits it.

Starting URL: http://suninjuly.github.io/find_link_text

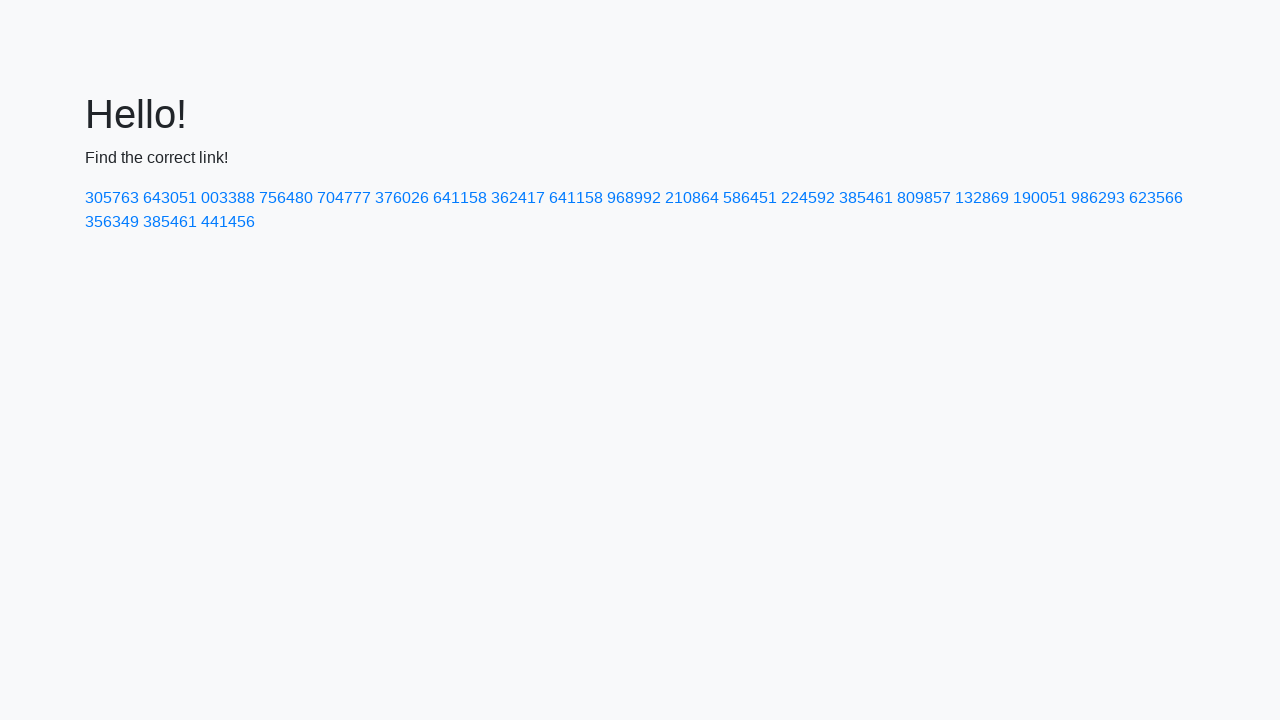

Clicked link with mathematically calculated text '224592' at (808, 198) on a:text('224592')
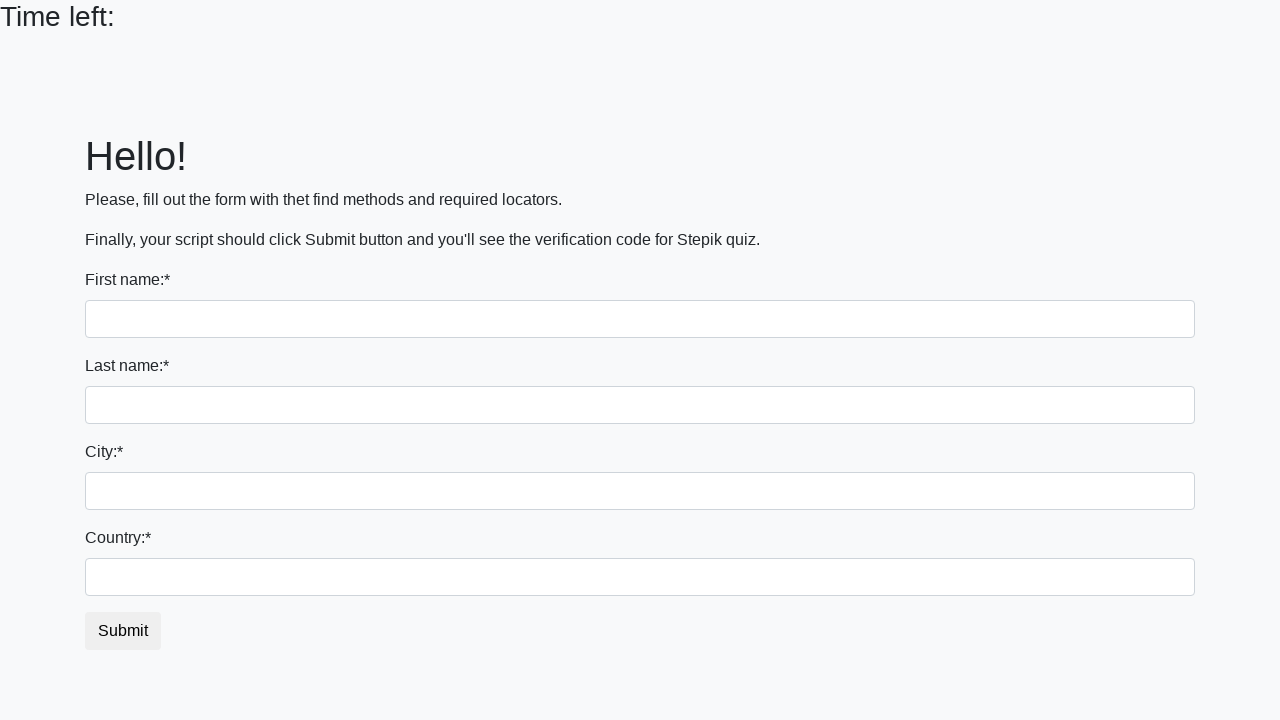

Filled first name field with 'Ivan' on input:first-of-type
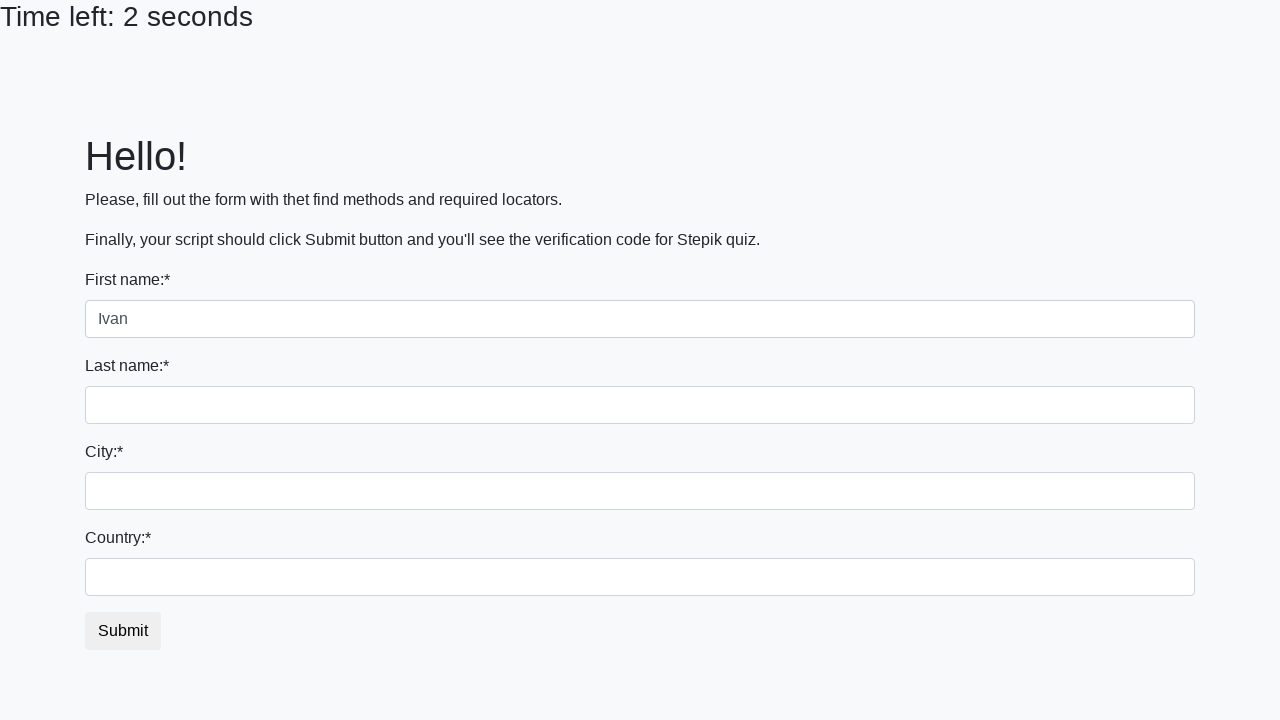

Filled last name field with 'Petrov' on input[name='last_name']
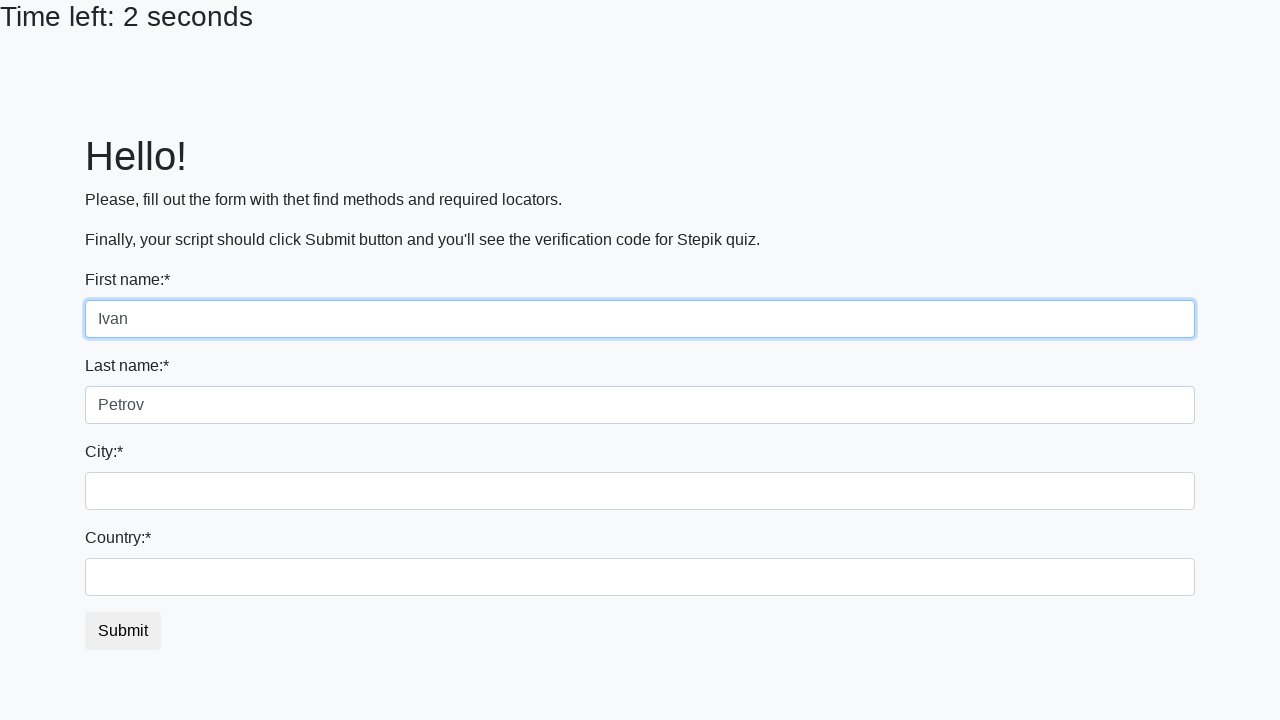

Filled city field with 'Smolensk' on input.city
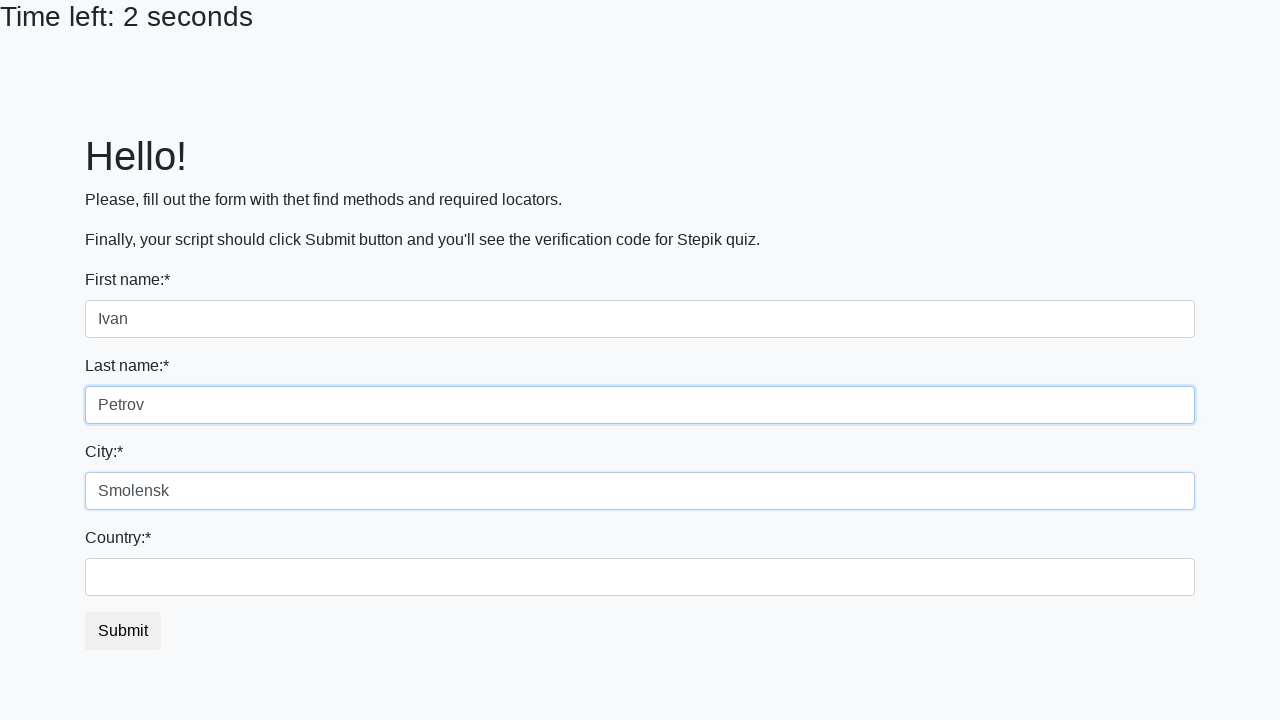

Filled country field with 'Russia' on #country
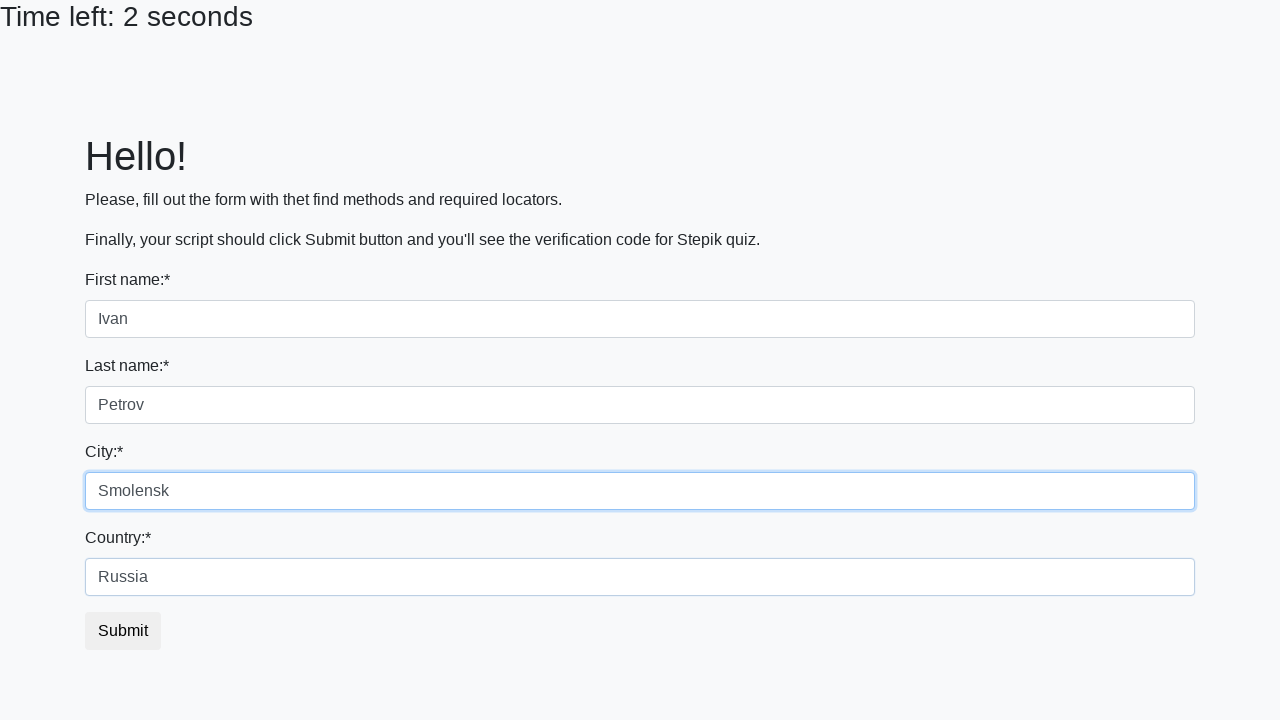

Clicked submit button to complete form submission at (123, 631) on button.btn
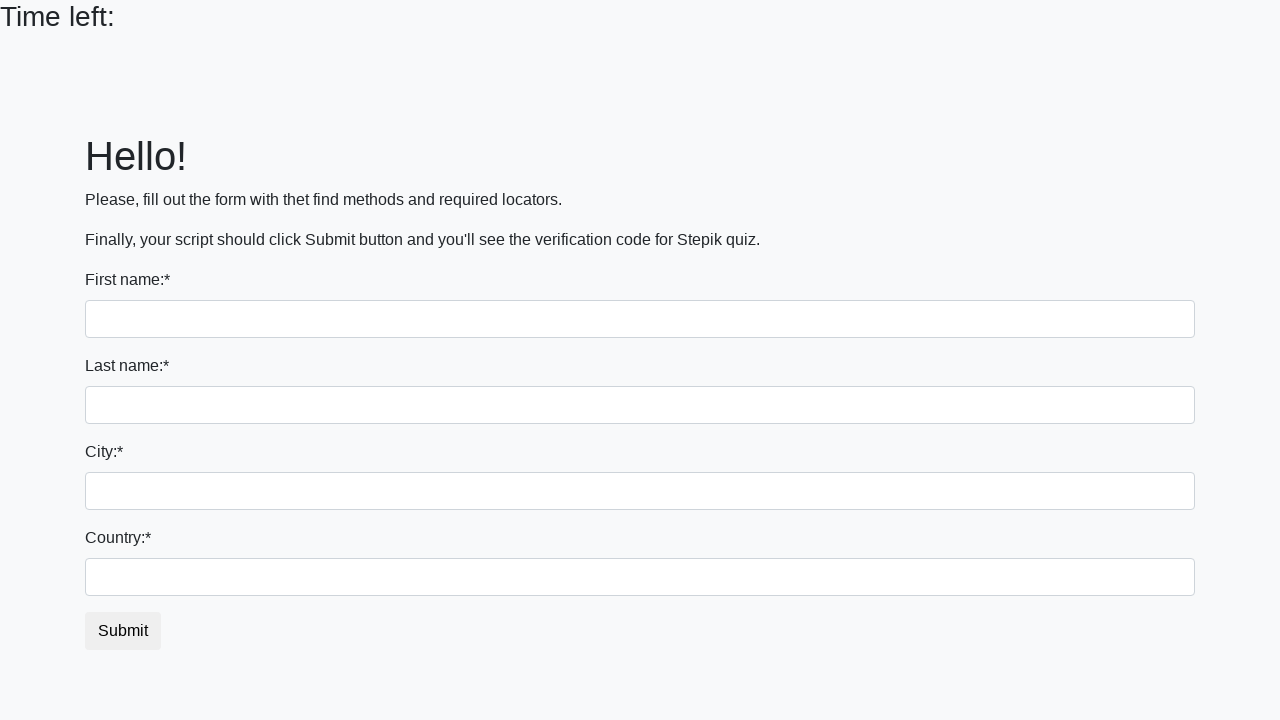

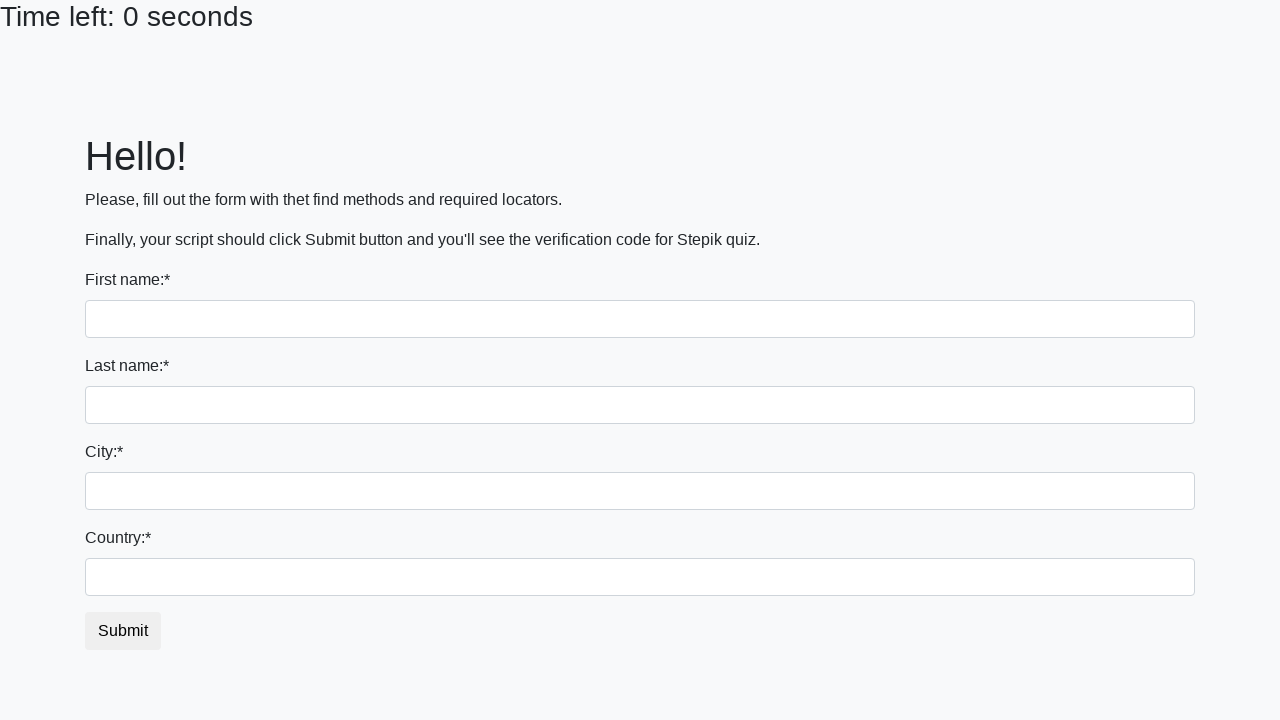